Navigates to a football statistics website and clicks on "All matches" button to display match data

Starting URL: https://www.adamchoi.co.uk/overs/detailed

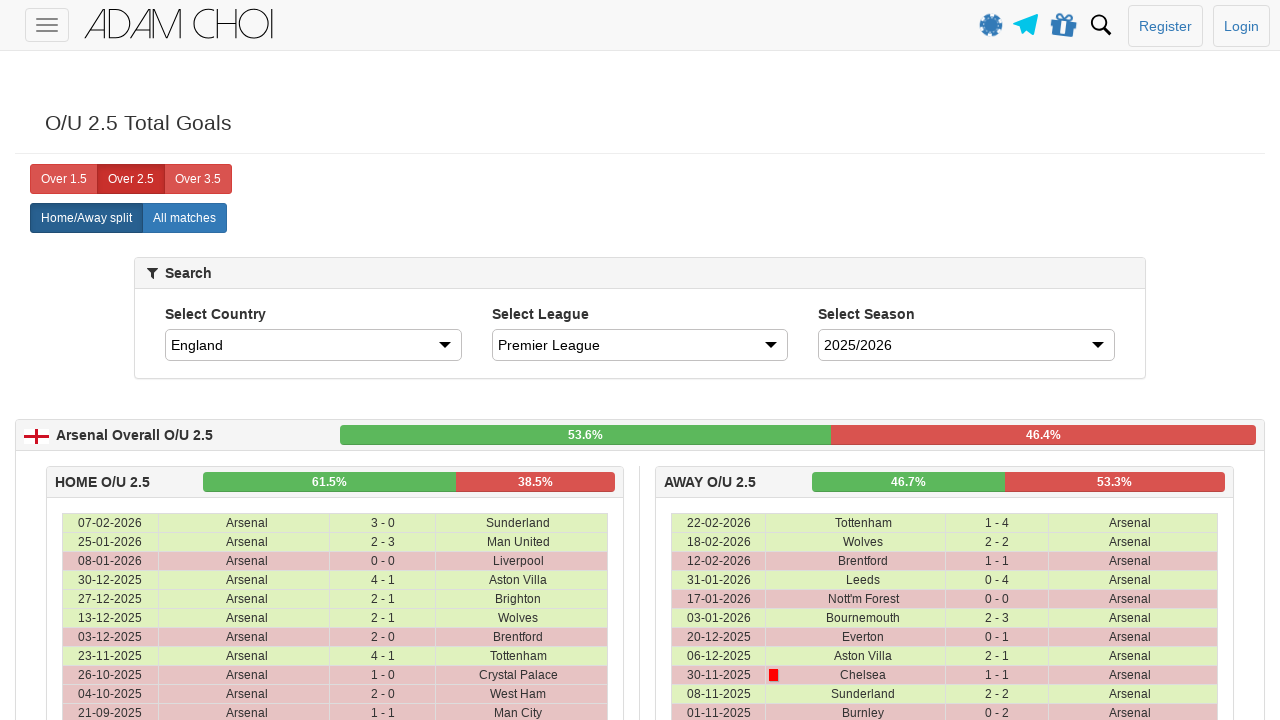

Clicked 'All matches' button to display match data at (184, 218) on xpath=//label[@analytics-event="All matches"]
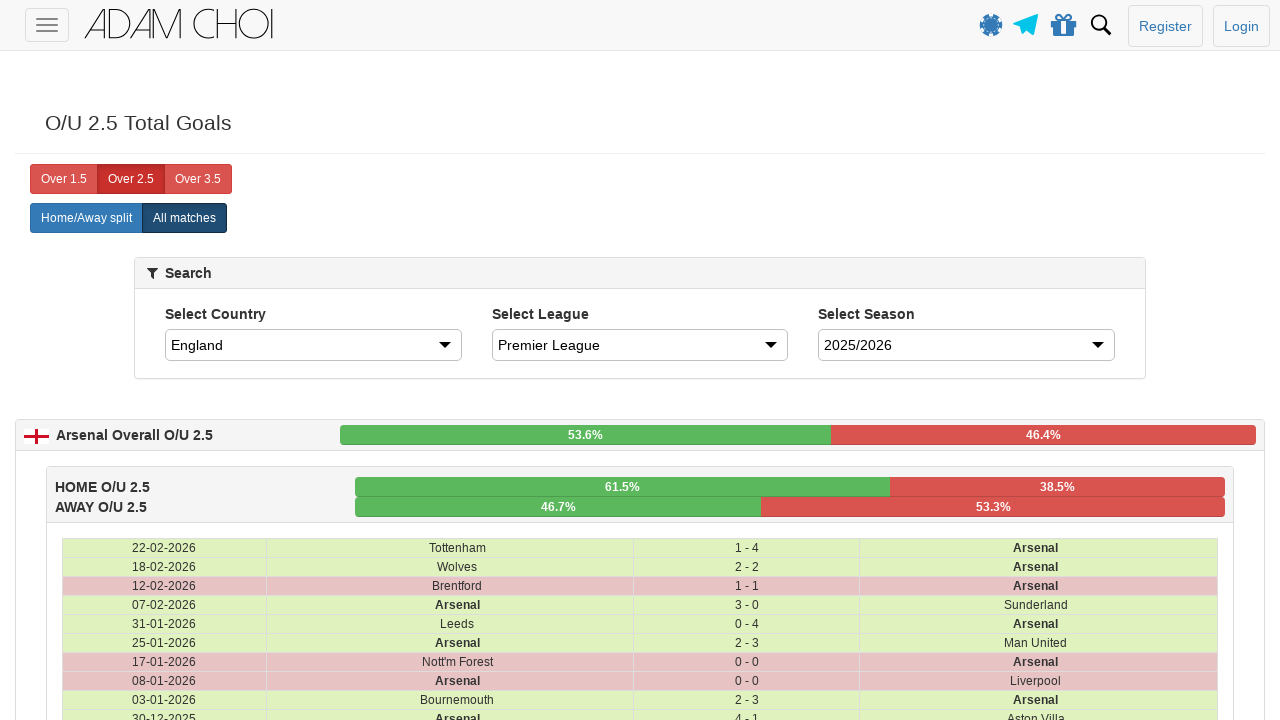

Match data loaded - table rows are now visible
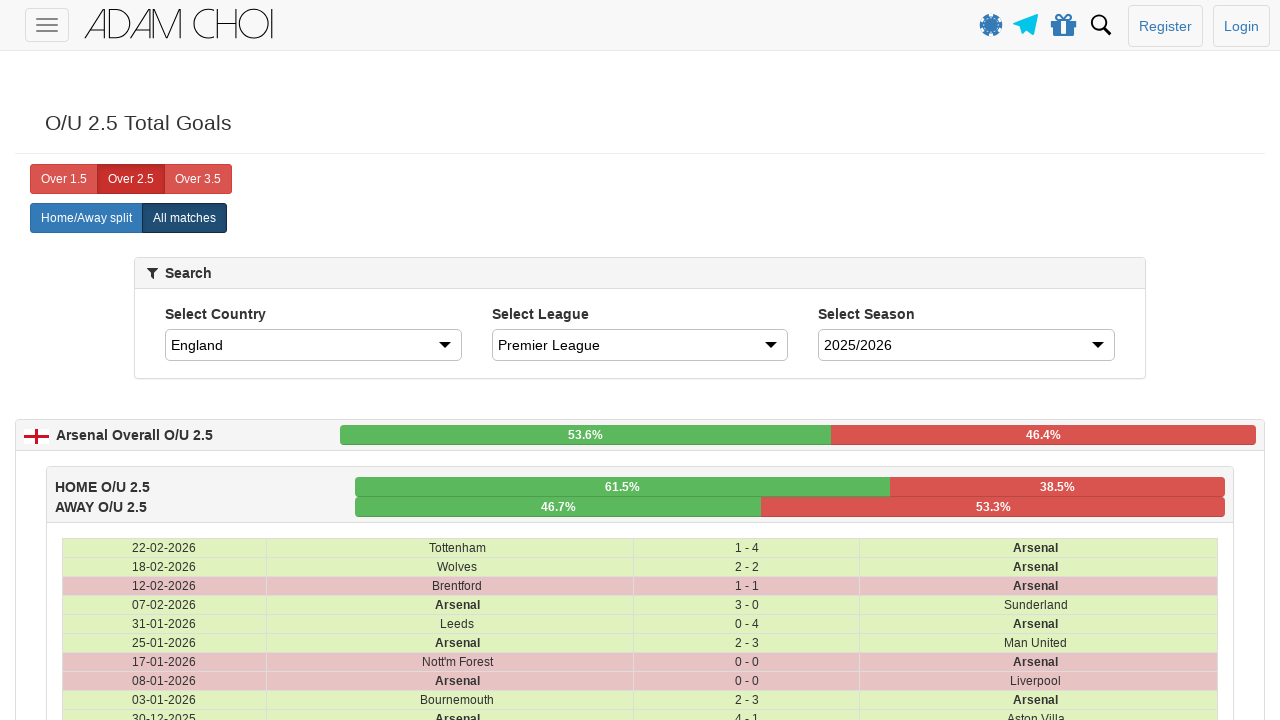

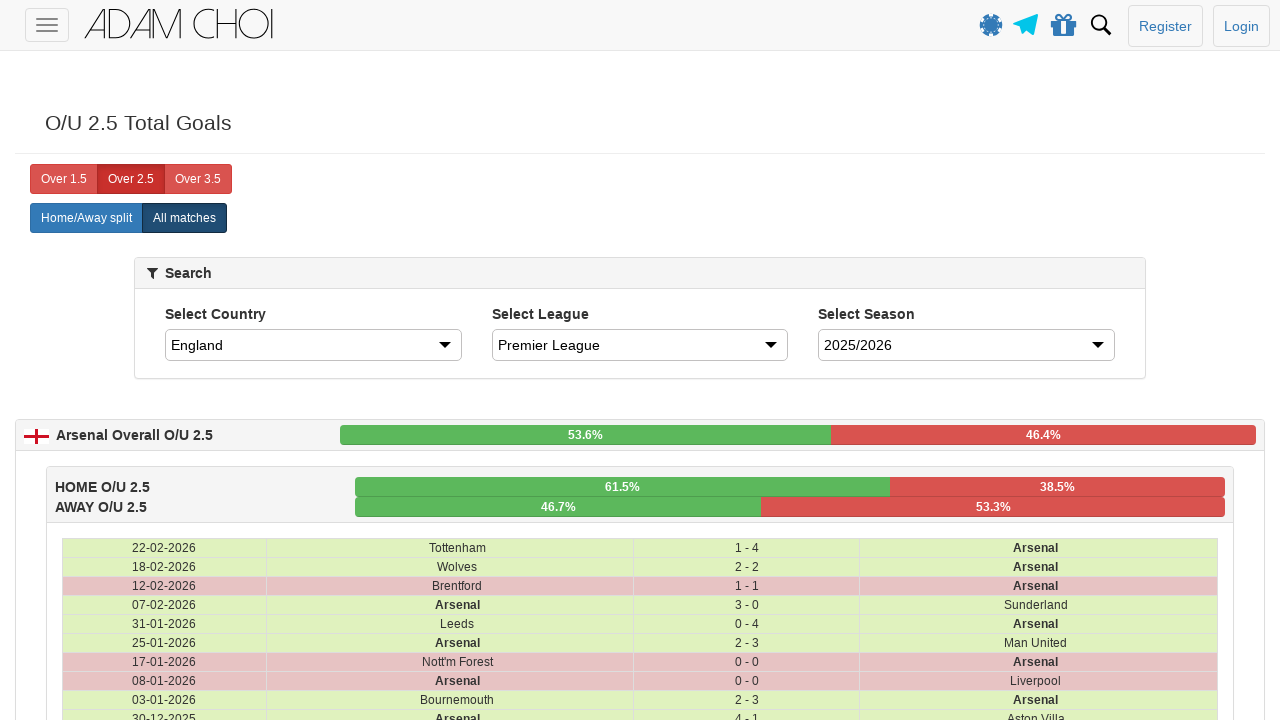